Tests browser navigation functionality by navigating between two URLs, going back, and refreshing the page

Starting URL: https://www.tutorialspoint.com/selenium/practice/selenium_automation_practice.php

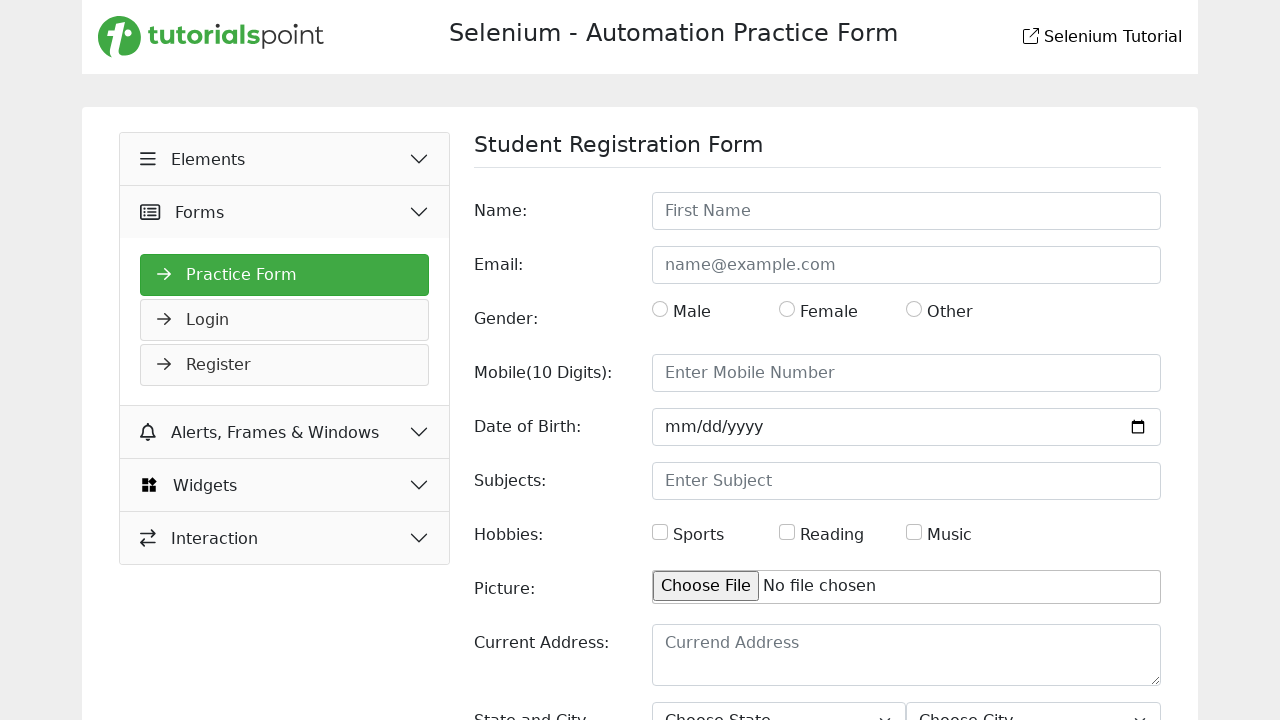

Navigated to https://www.daraz.com.bd/#?
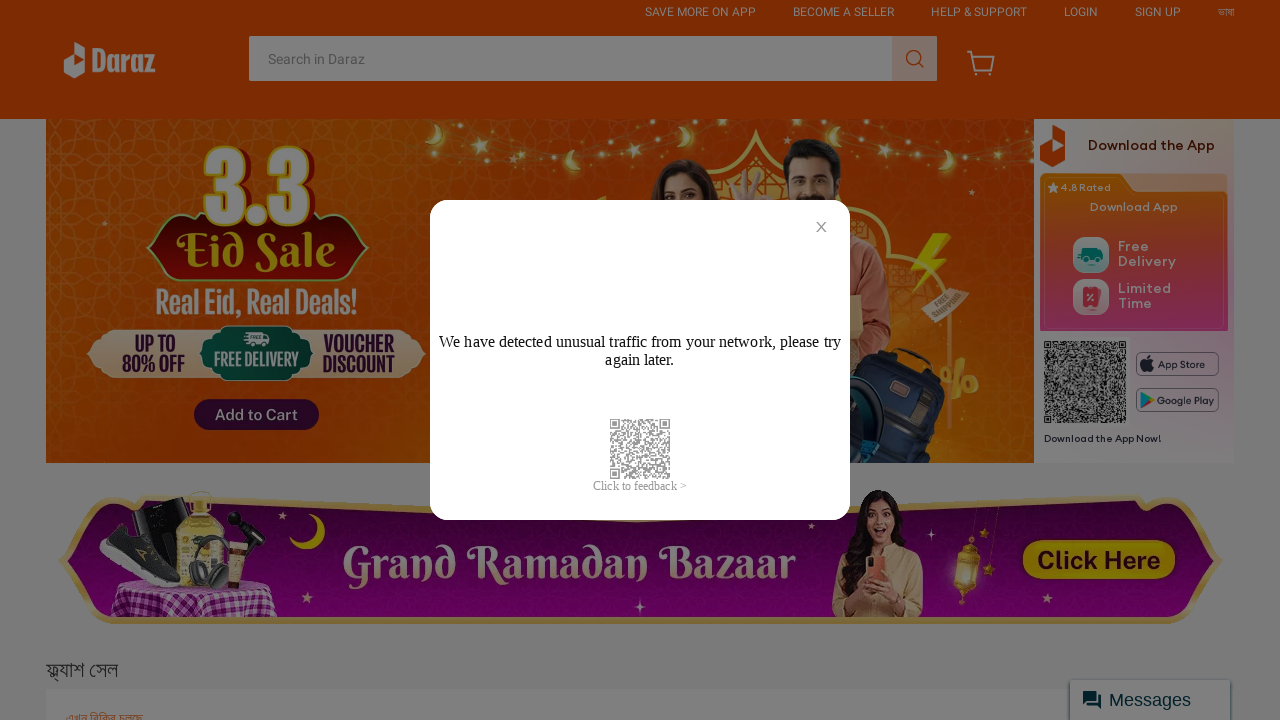

Navigated back to previous page
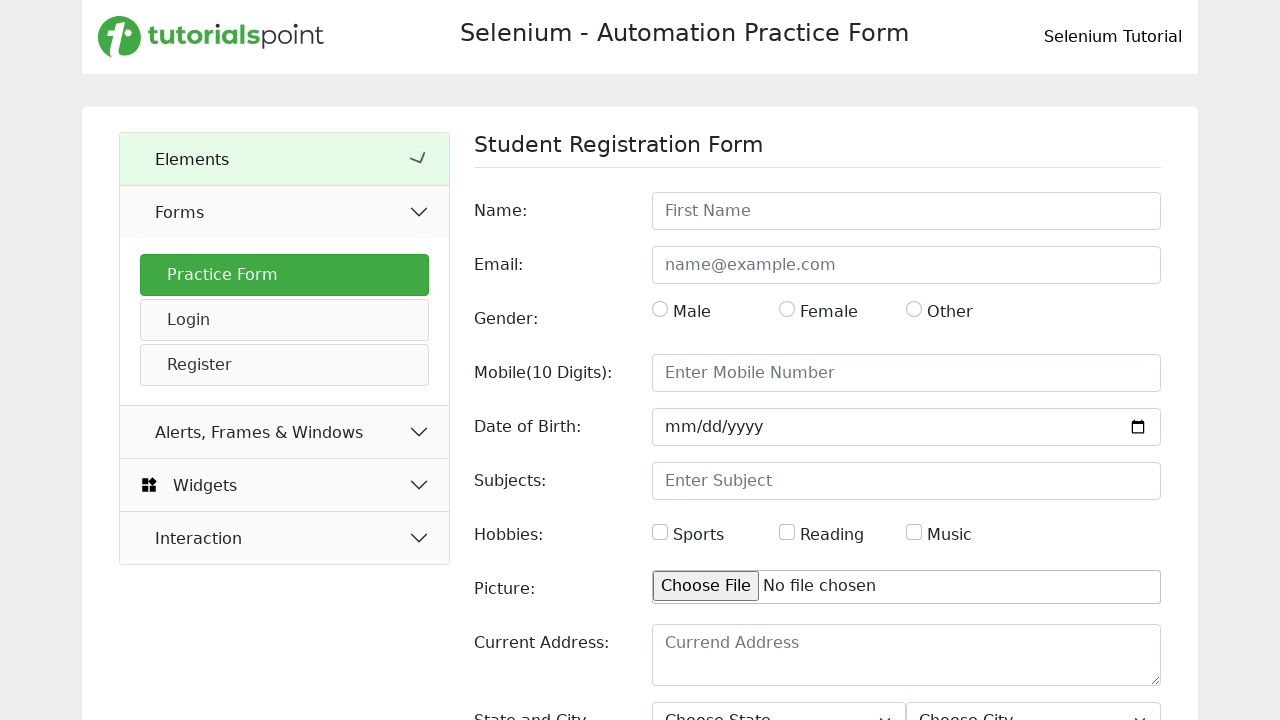

Refreshed the current page
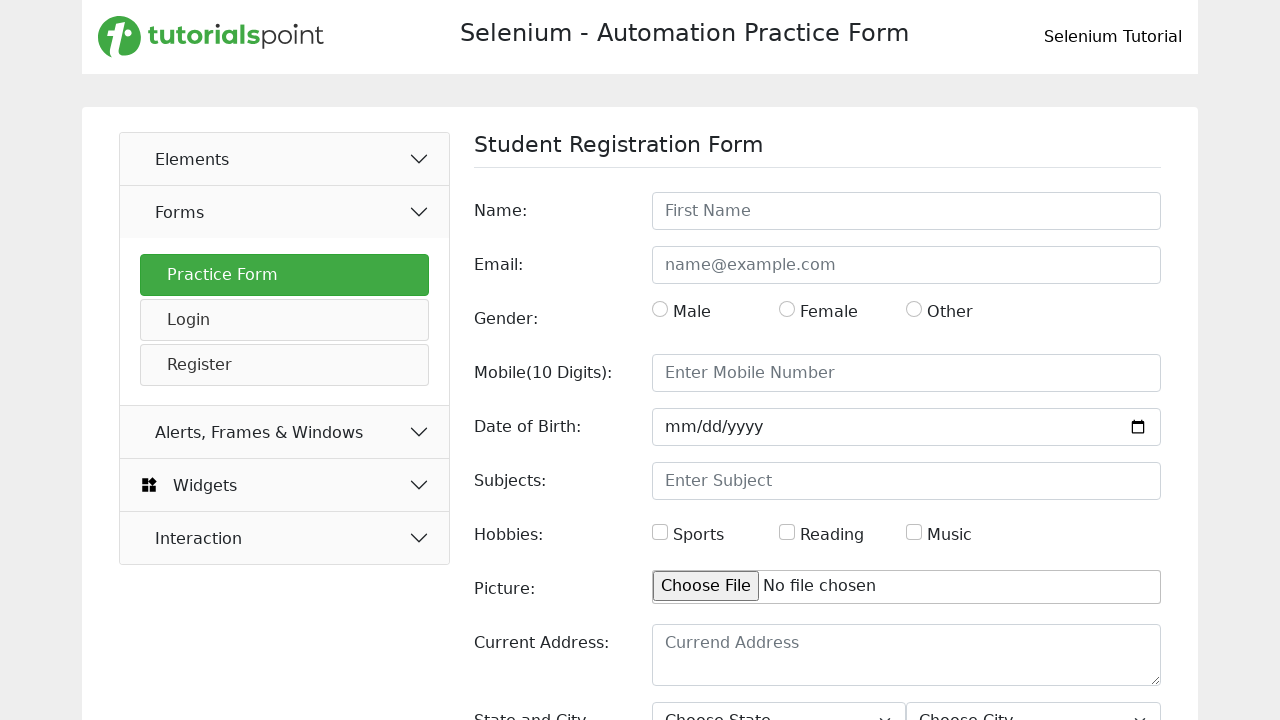

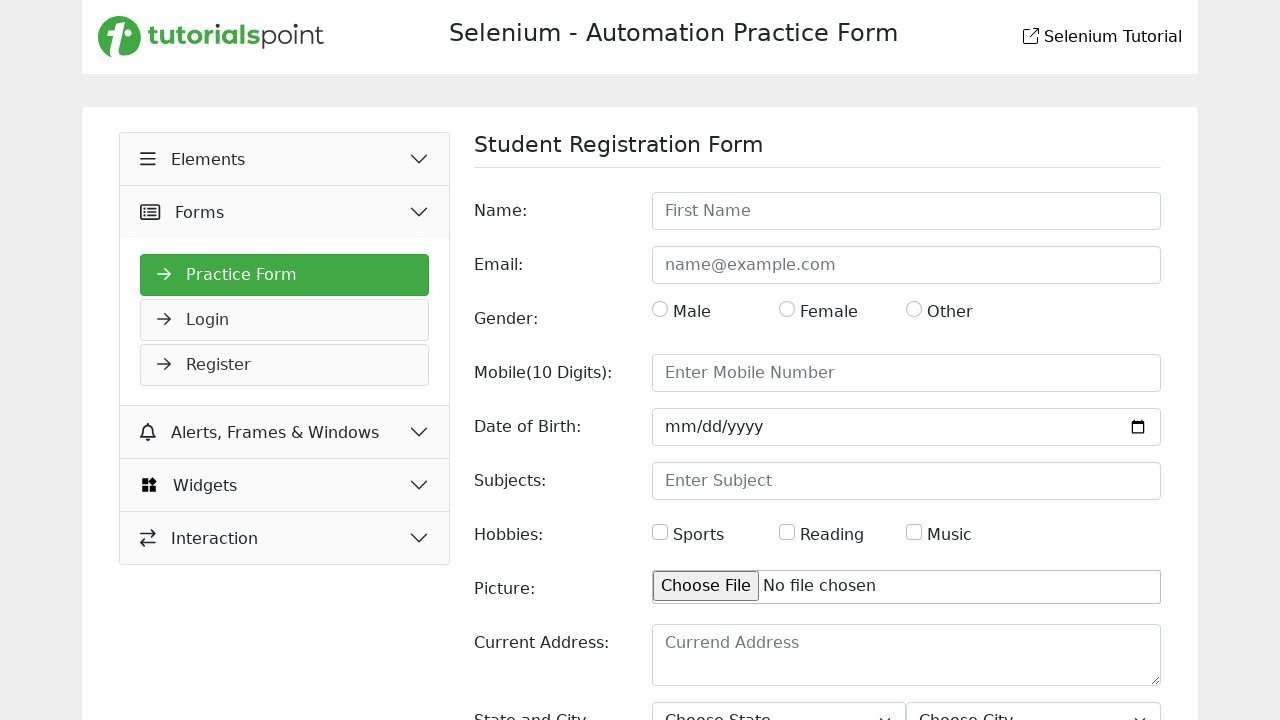